Tests marking all todo items as completed using the "Mark all as complete" checkbox

Starting URL: https://demo.playwright.dev/todomvc

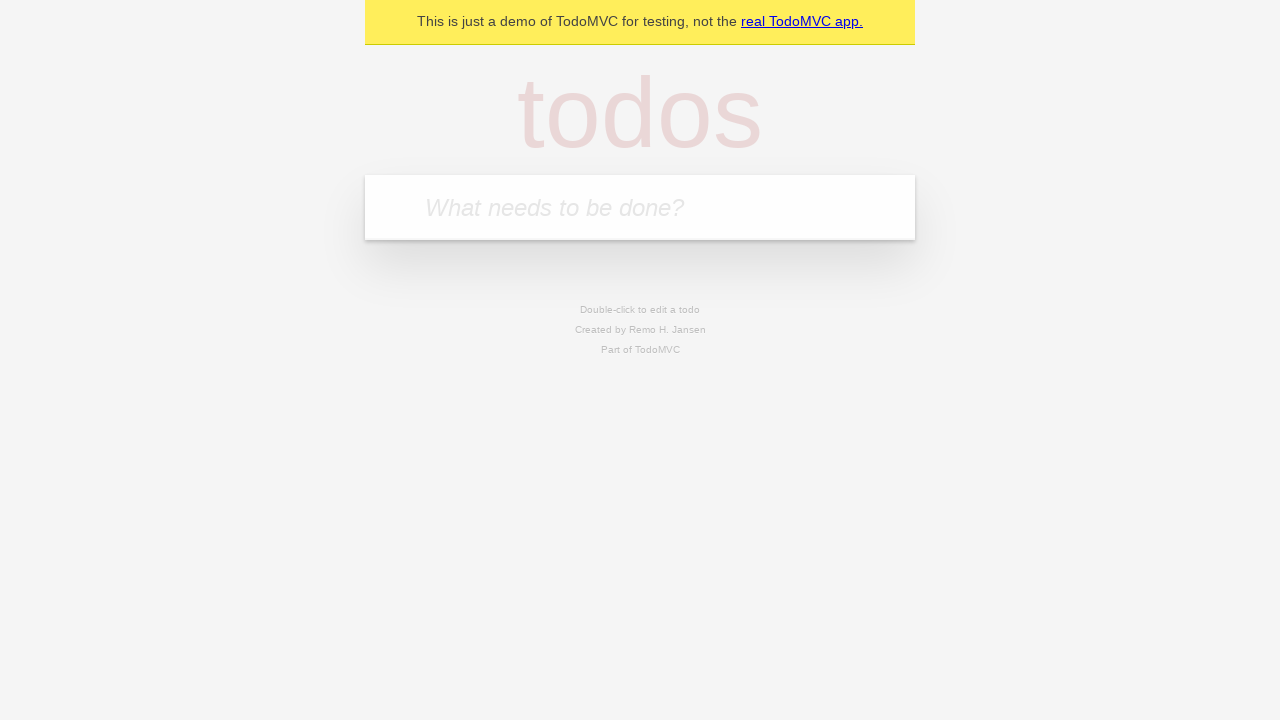

Filled todo input with 'buy some cheese' on internal:attr=[placeholder="What needs to be done?"i]
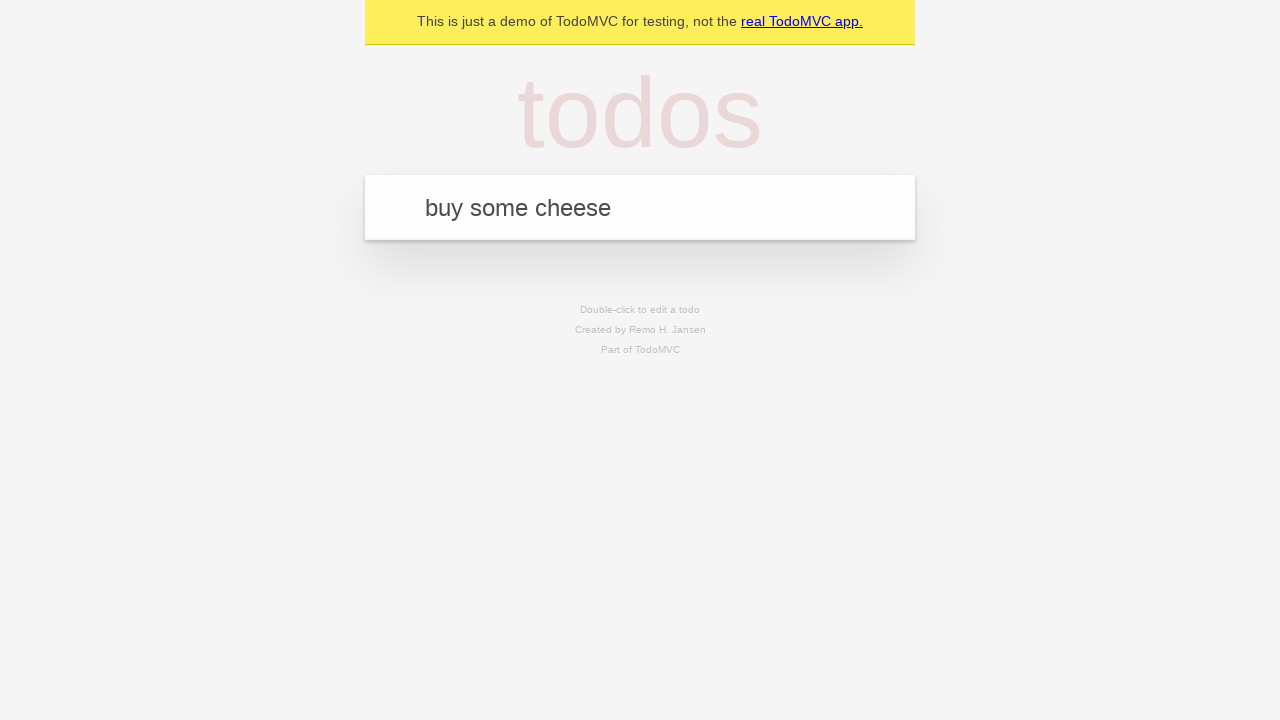

Pressed Enter to add first todo item on internal:attr=[placeholder="What needs to be done?"i]
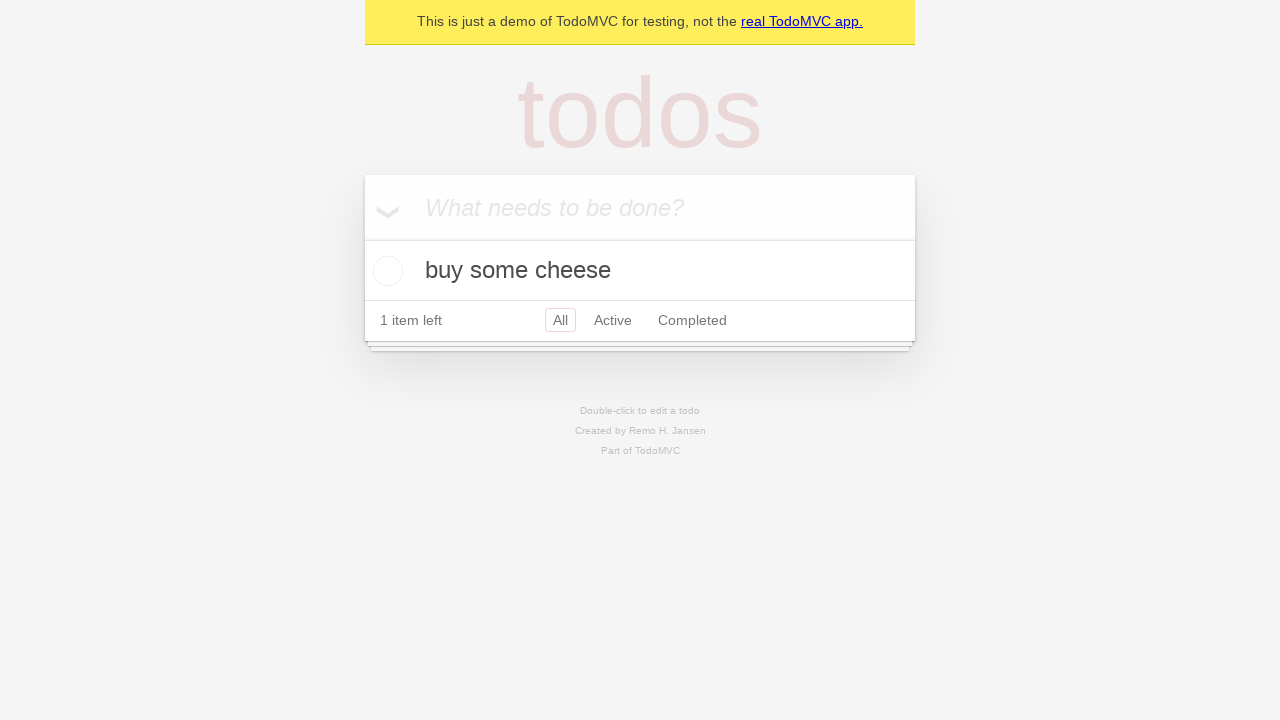

Filled todo input with 'feed the cat' on internal:attr=[placeholder="What needs to be done?"i]
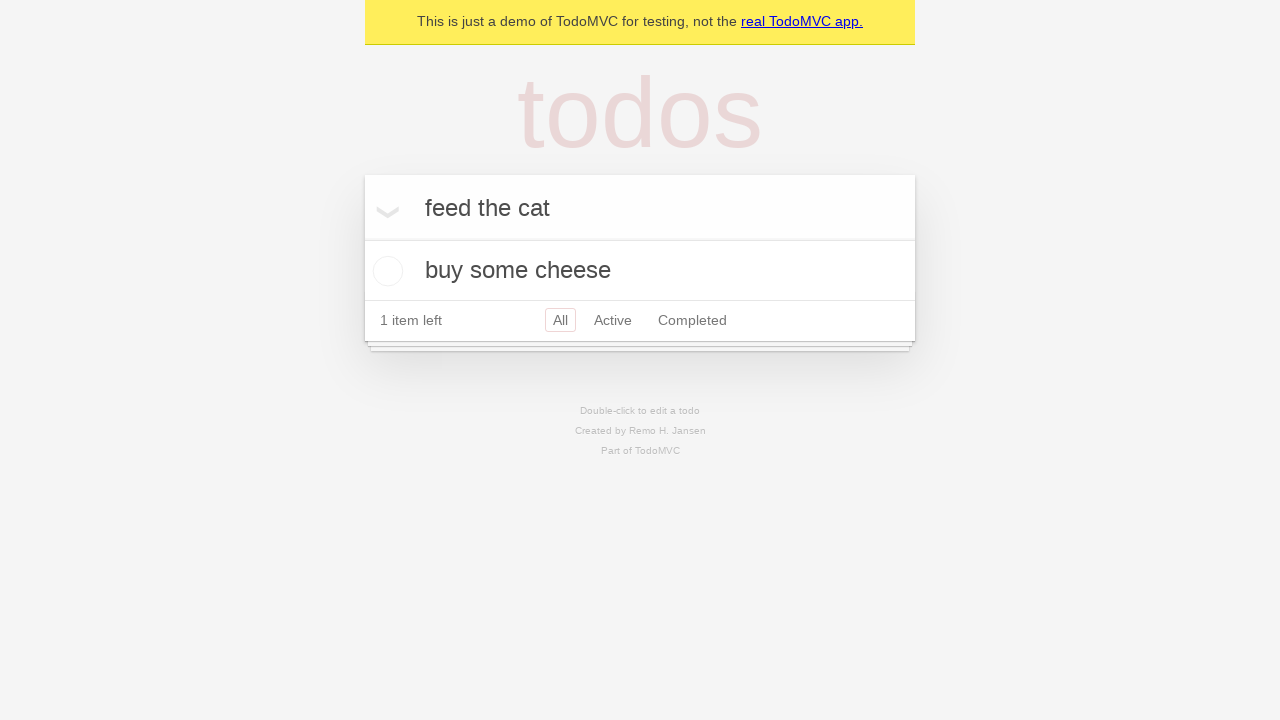

Pressed Enter to add second todo item on internal:attr=[placeholder="What needs to be done?"i]
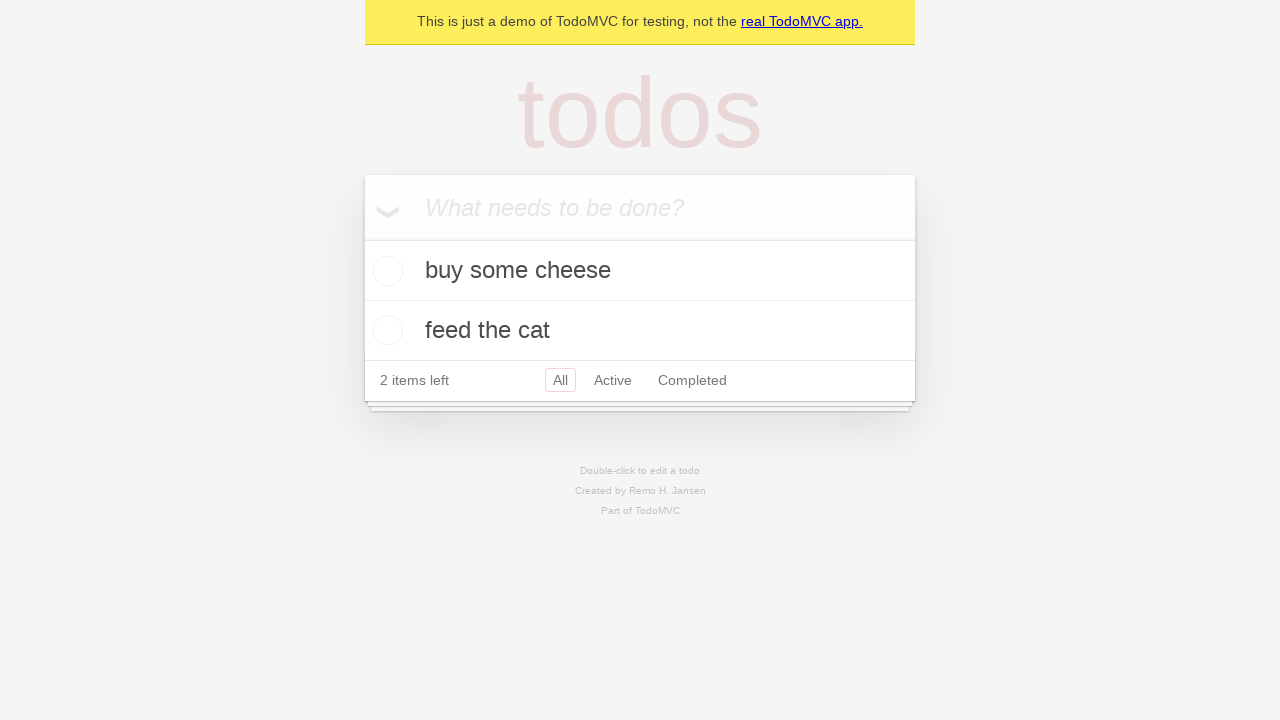

Filled todo input with 'book a doctors appointment' on internal:attr=[placeholder="What needs to be done?"i]
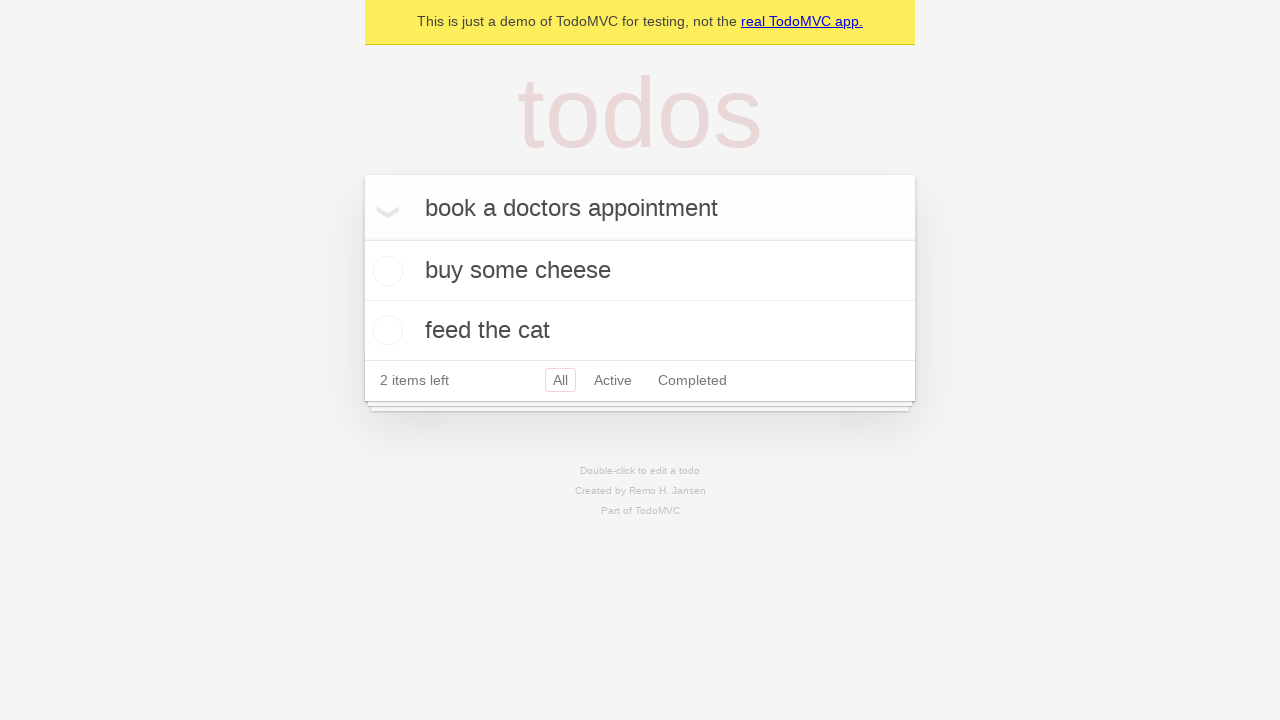

Pressed Enter to add third todo item on internal:attr=[placeholder="What needs to be done?"i]
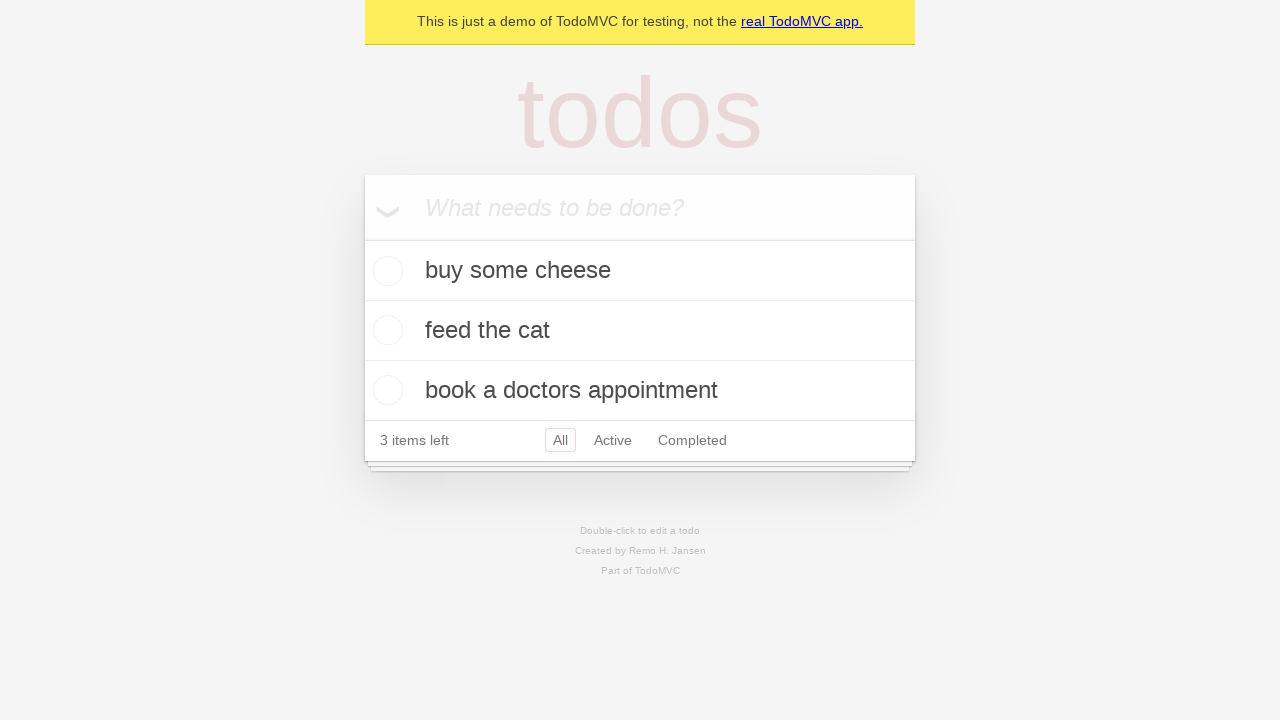

Checked 'Mark all as complete' checkbox to complete all todo items at (362, 238) on internal:label="Mark all as complete"i
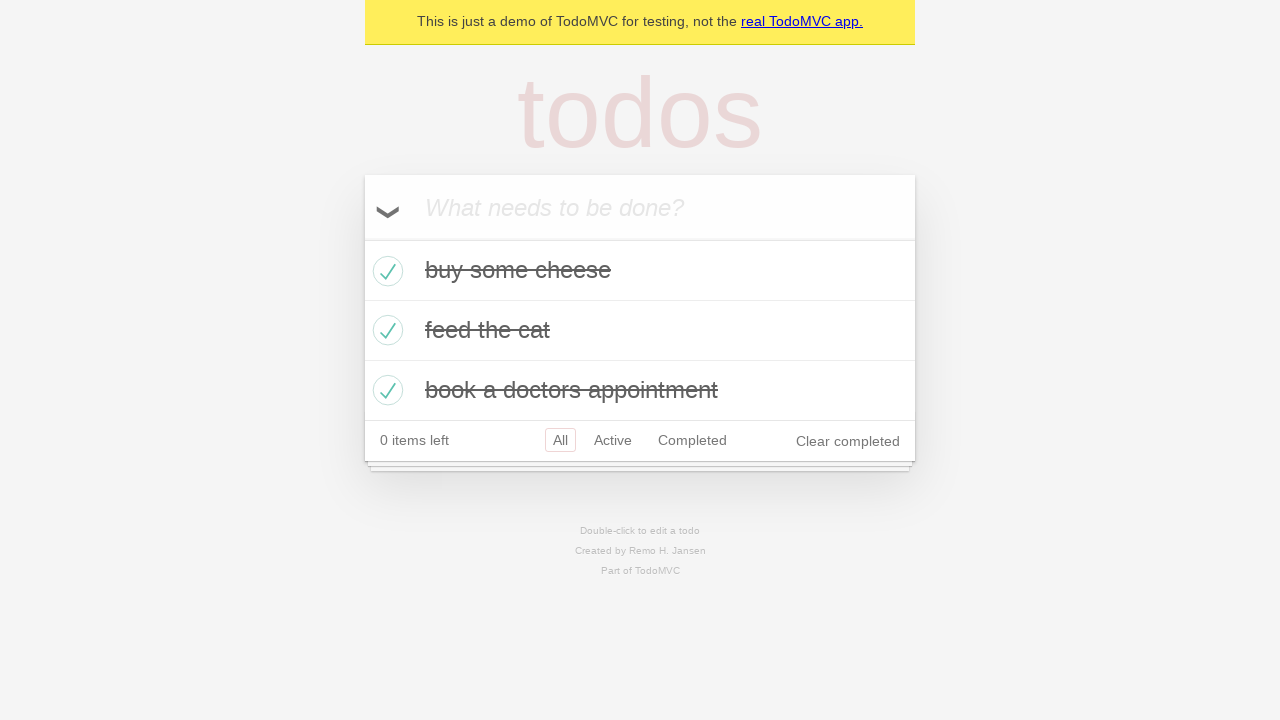

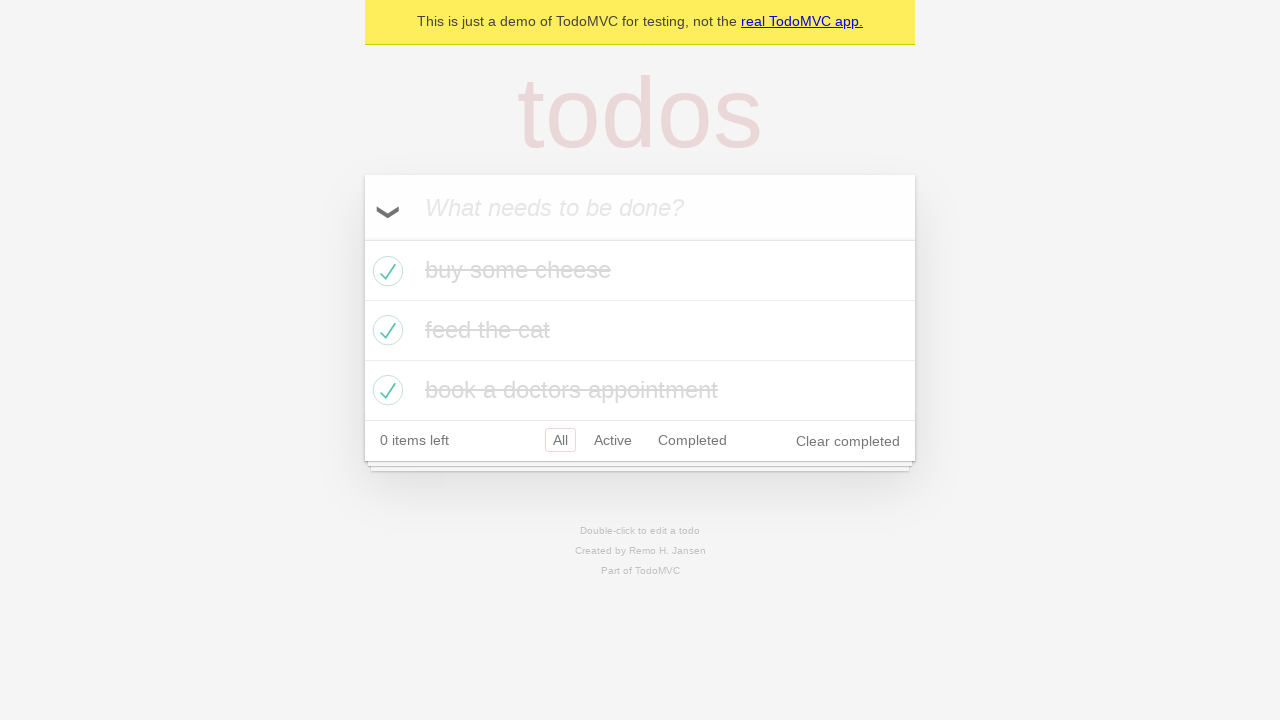